Tests handling of JavaScript alert dialog by clicking a button that triggers an alert and accepting it

Starting URL: https://testautomationpractice.blogspot.com/

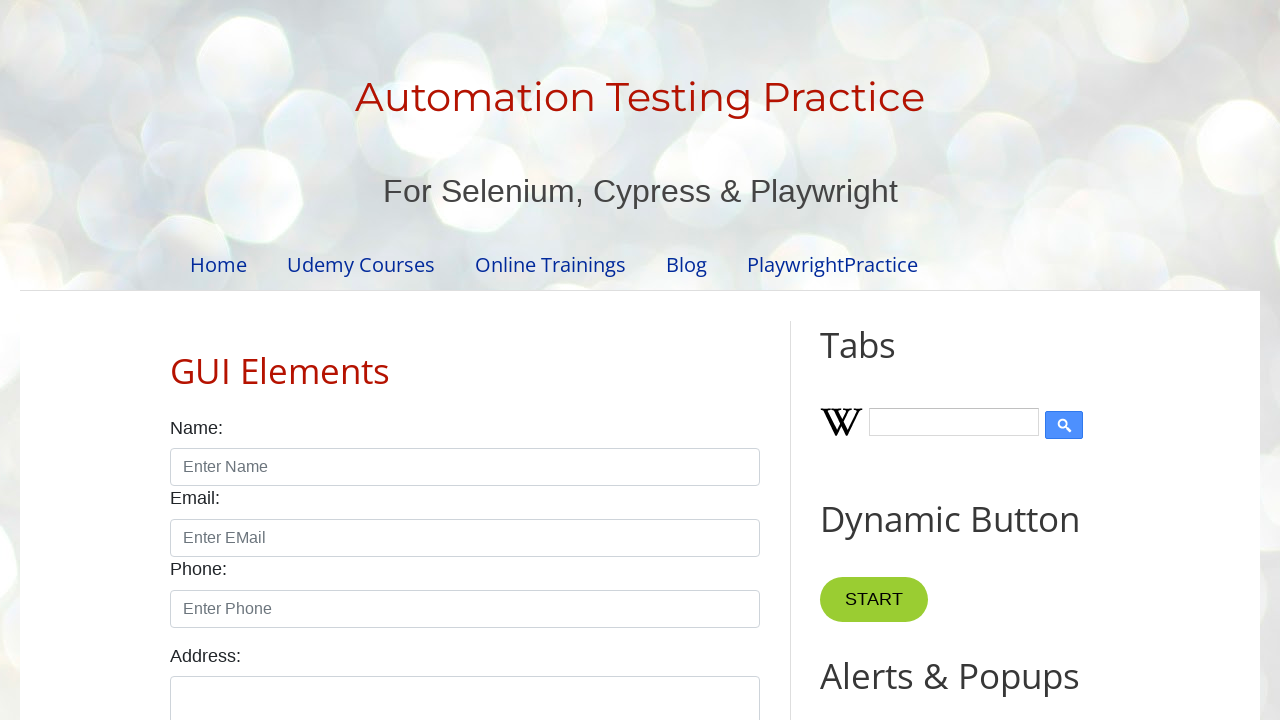

Accepted the alert dialog
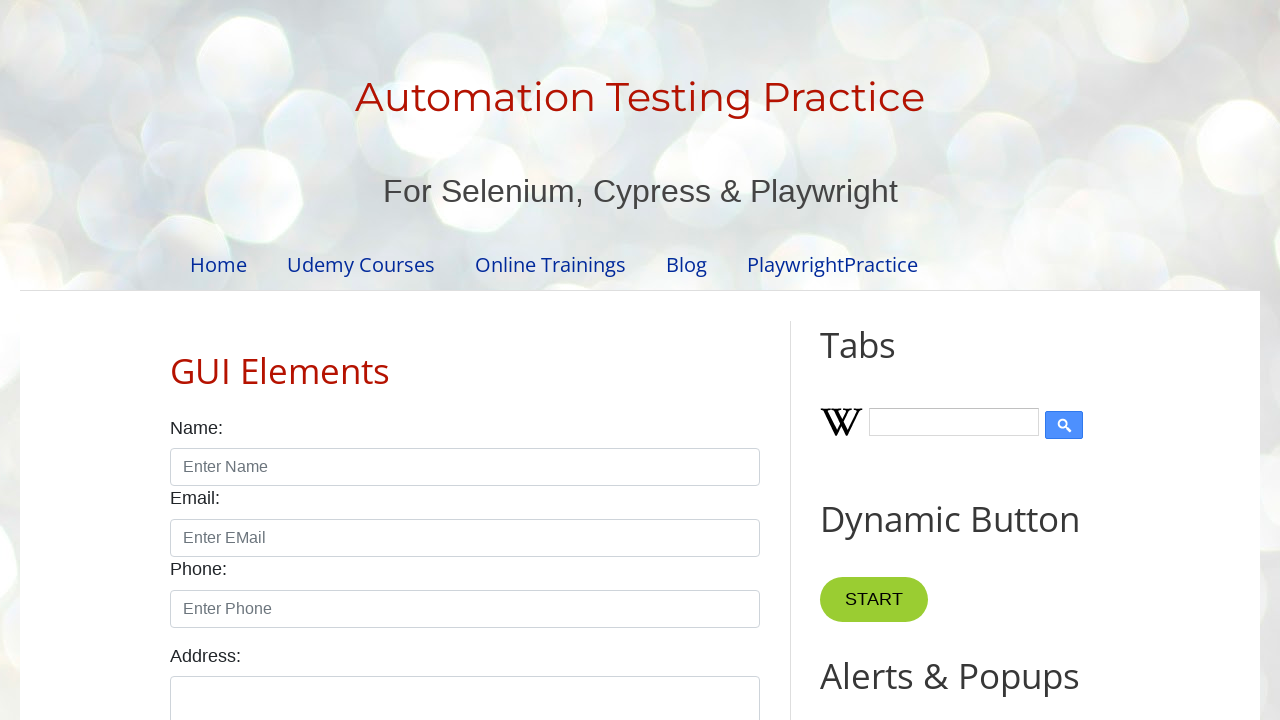

Clicked alert button to trigger JavaScript alert at (888, 361) on #alertBtn
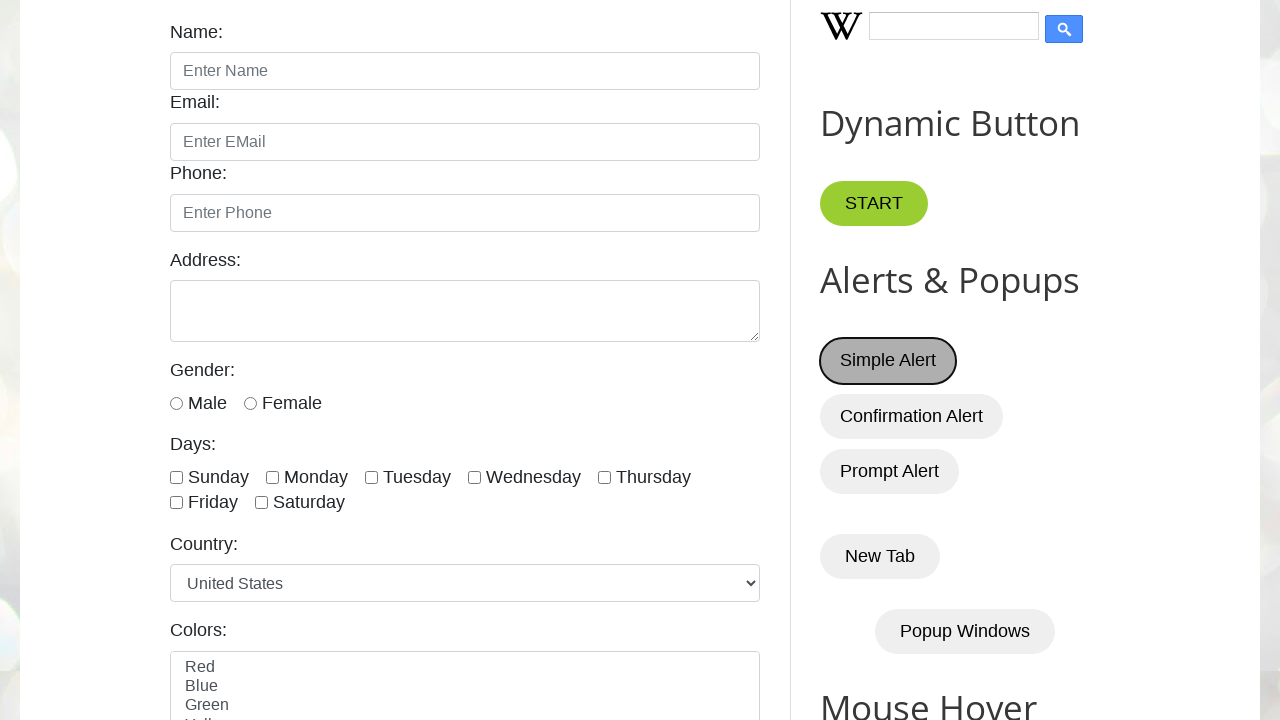

Waited for alert dialog to be handled
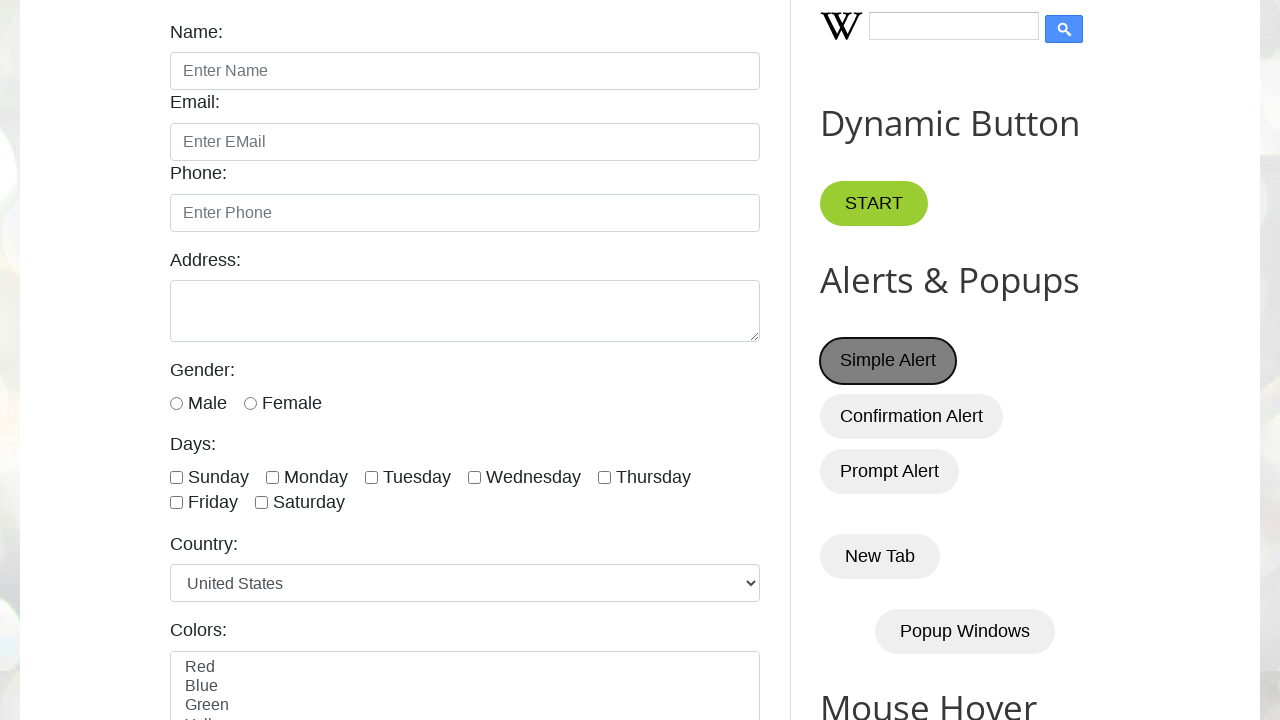

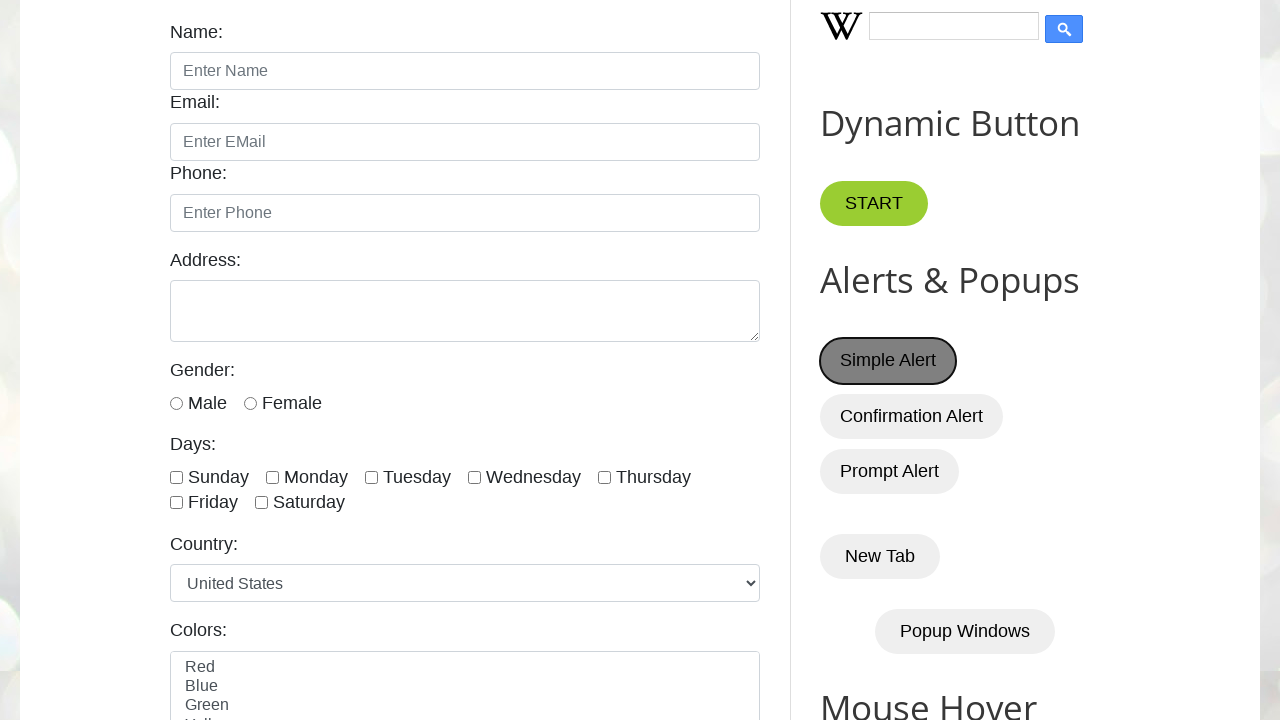